Tests editing a todo item and saving changes by pressing Enter key

Starting URL: https://todomvc.com/examples/typescript-angular/#/

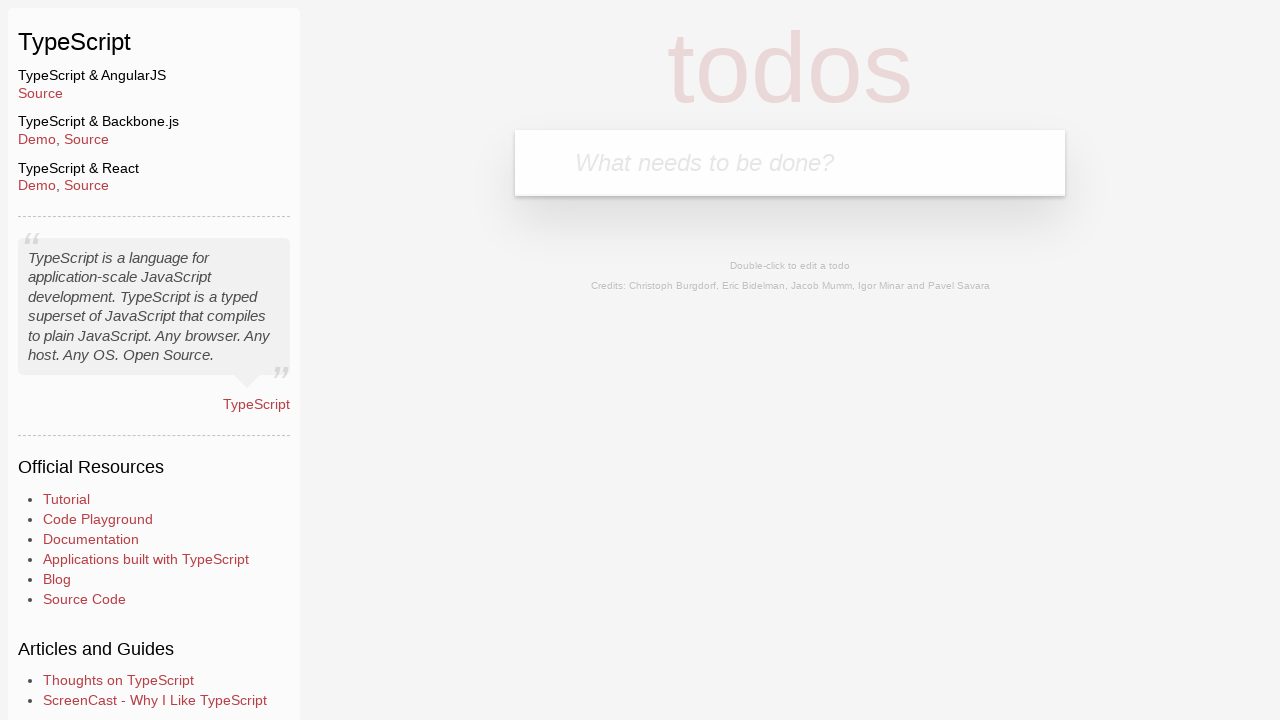

Filled new todo input field with 'Lorem' on .new-todo
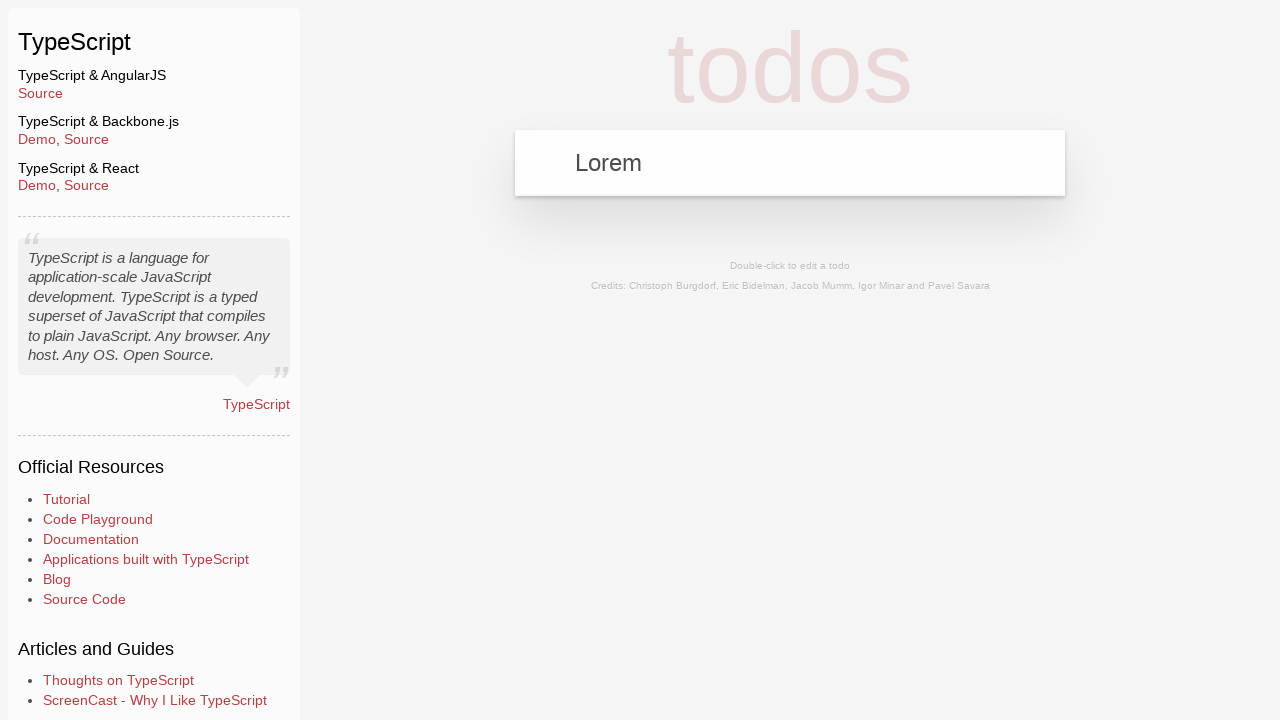

Pressed Enter to create new todo item on .new-todo
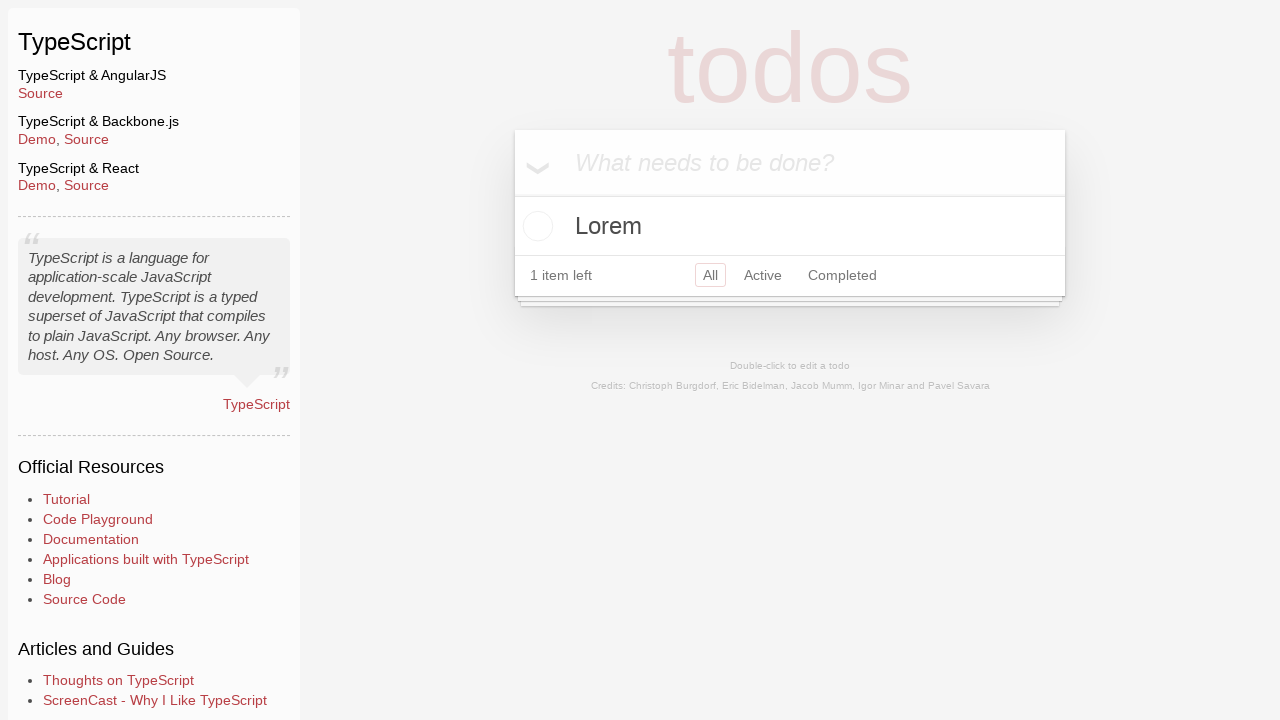

Double-clicked todo item to enter edit mode at (790, 226) on text=Lorem
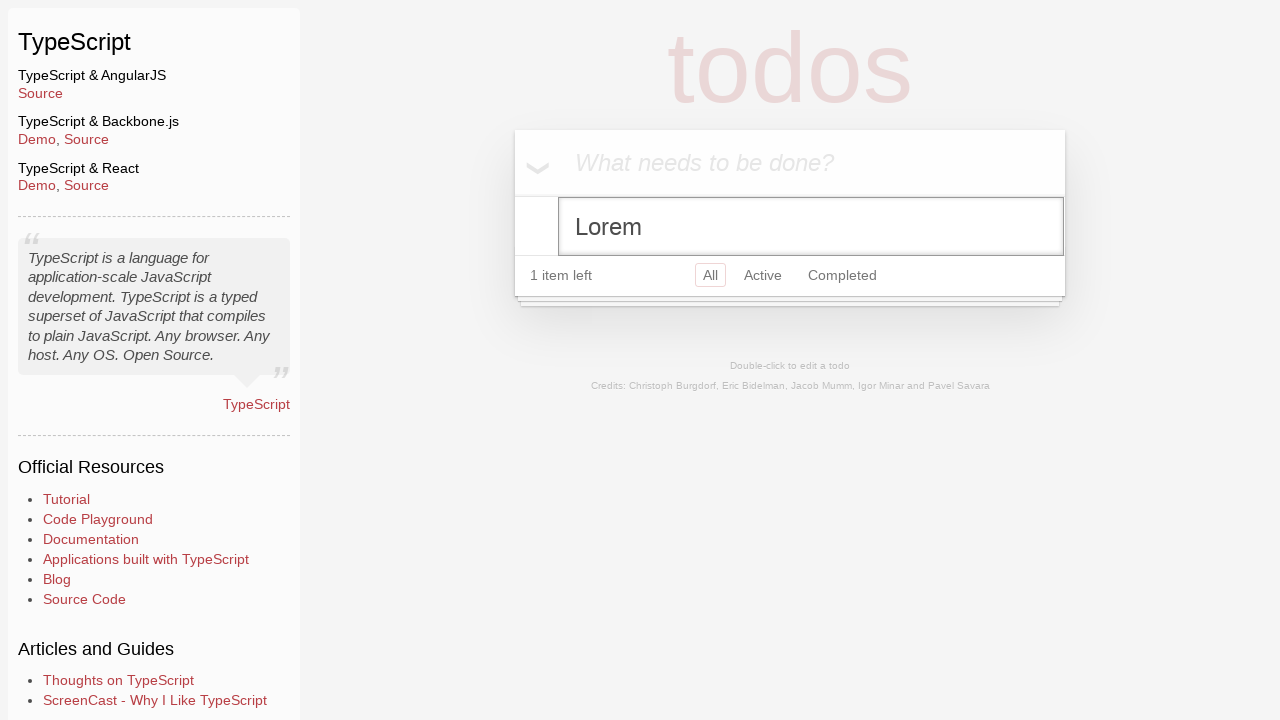

Changed todo text from 'Lorem' to 'Ipsum' on .todo-list li.editing .edit
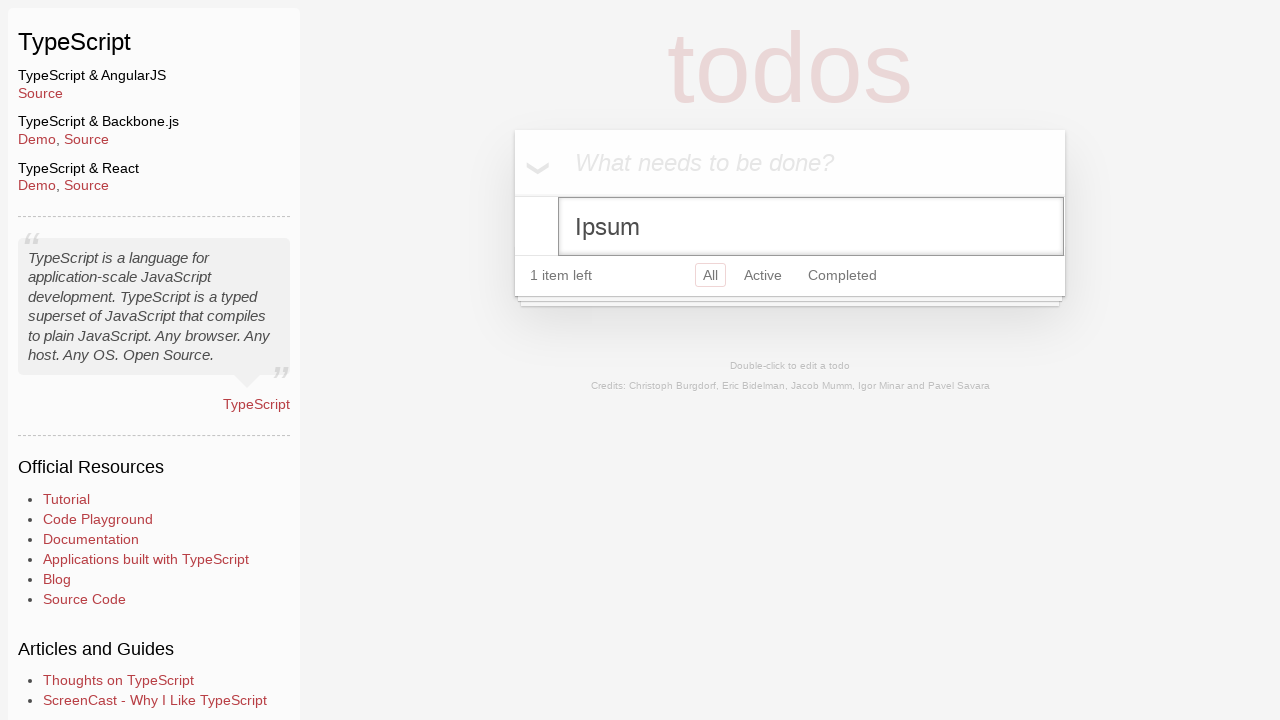

Pressed Enter to save edited todo item on .todo-list li.editing .edit
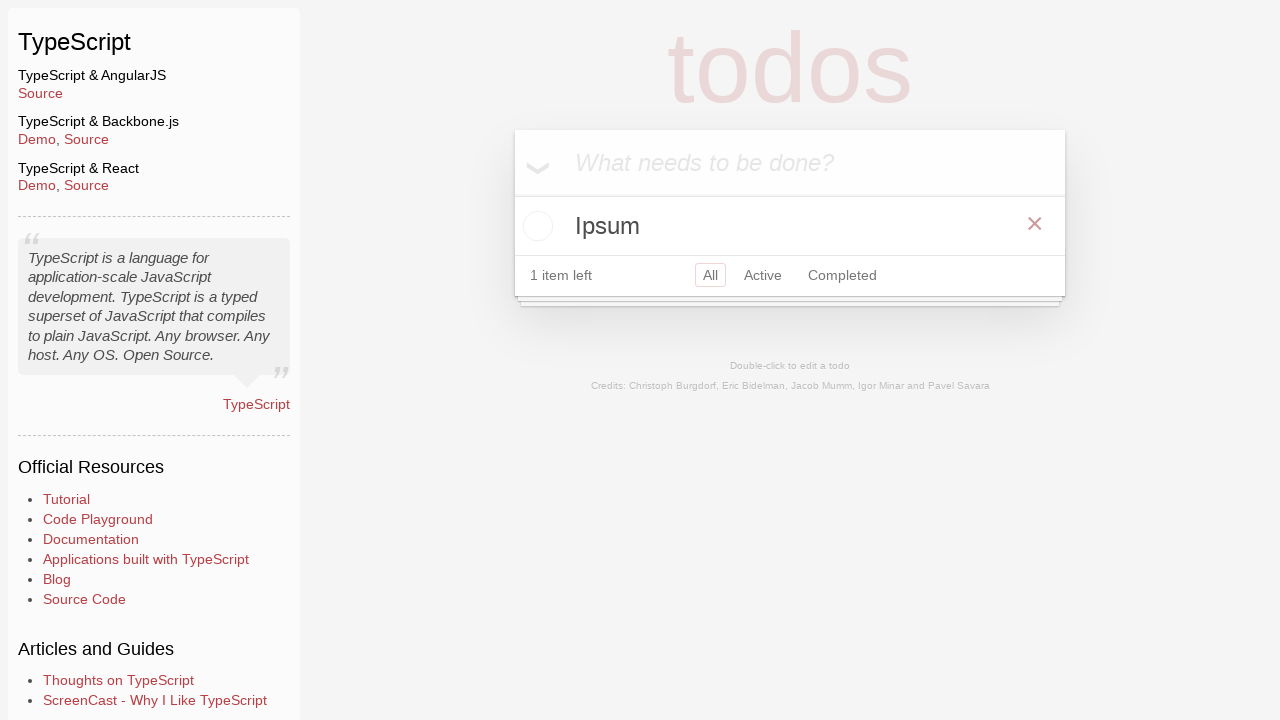

Verified todo item was successfully updated to 'Ipsum'
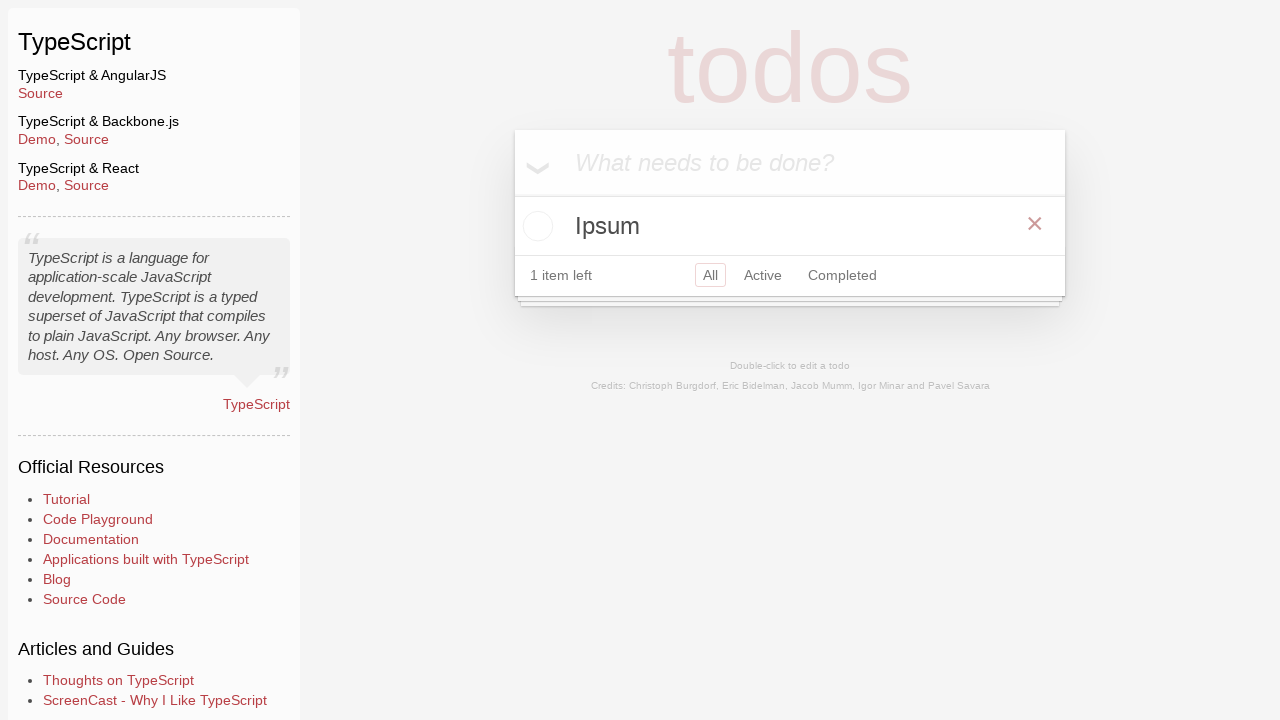

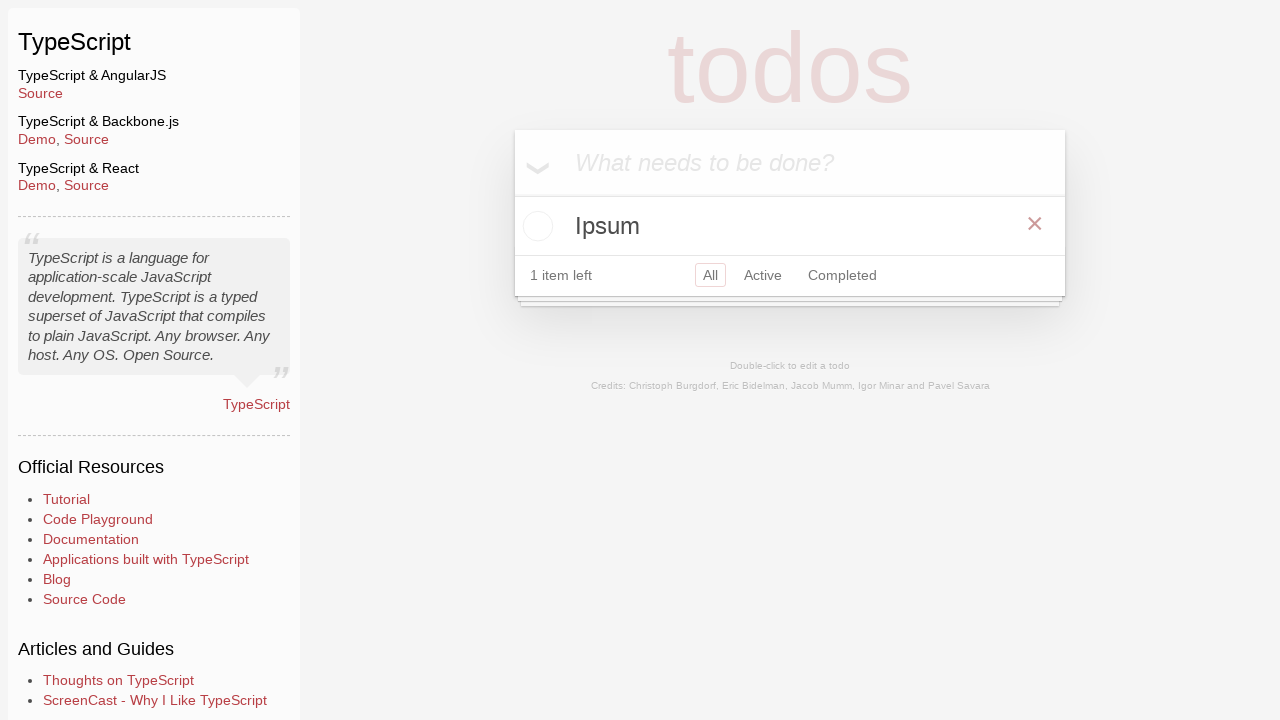